Navigates to a section on the Louna band website and verifies specific content is displayed

Starting URL: https://louna.ru/

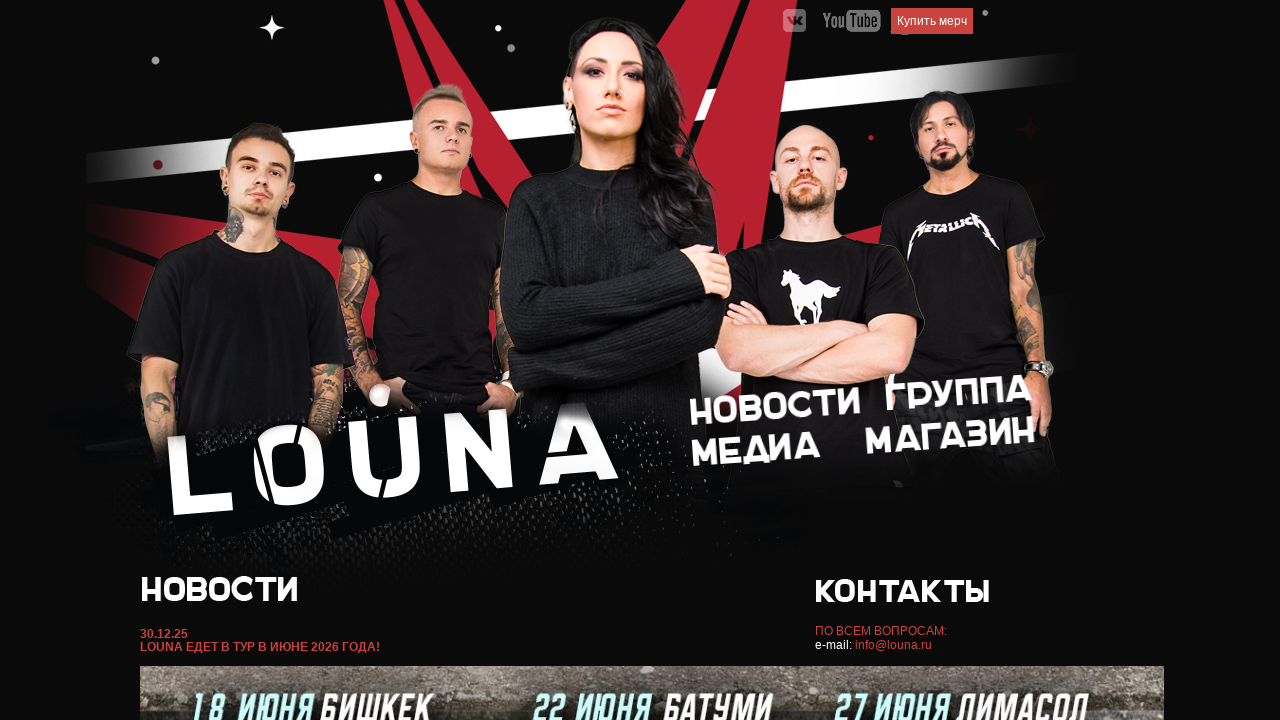

Clicked on menu item in navigation at (959, 396) on xpath=//div[@id='menu']/a[2]/img
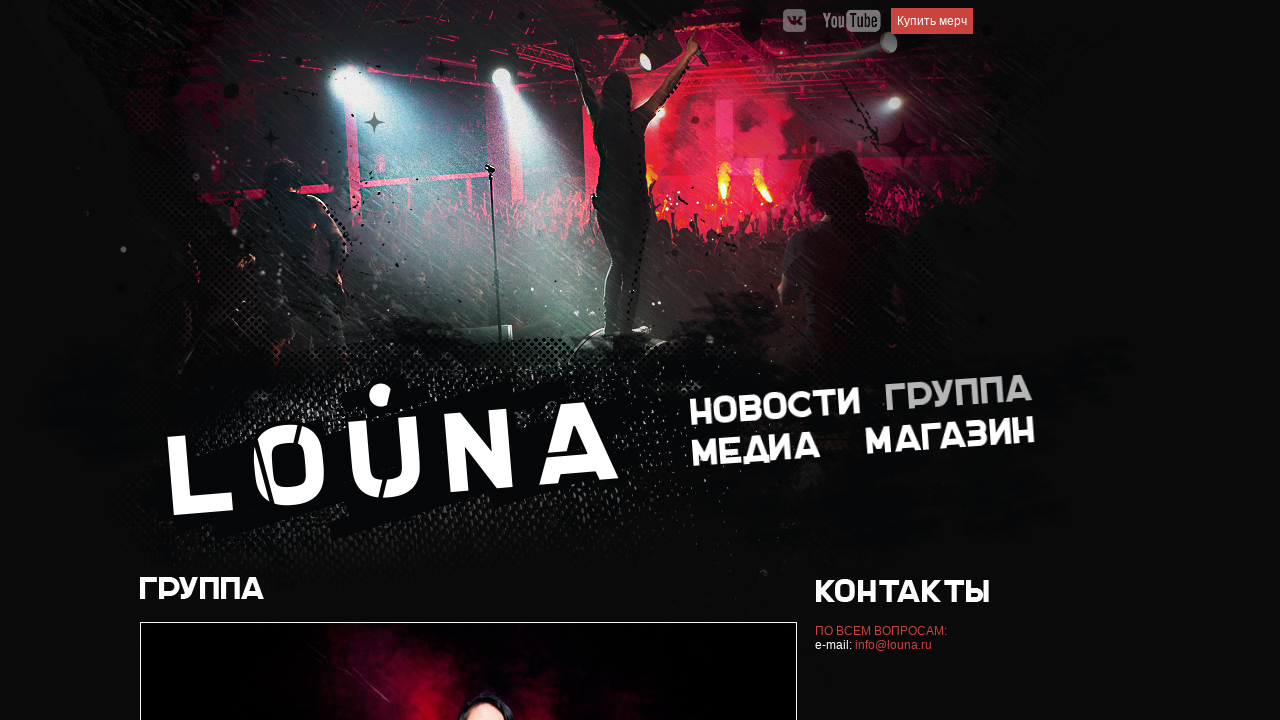

Content loaded and displayed on Louna band website section
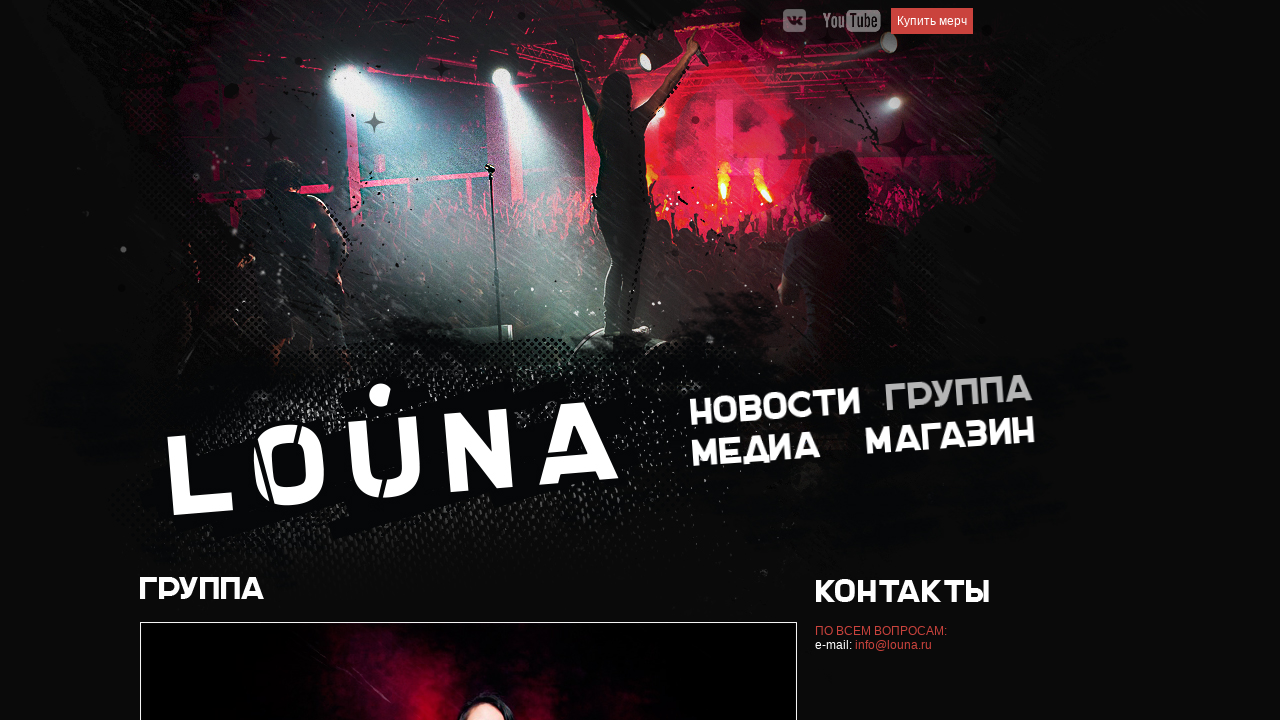

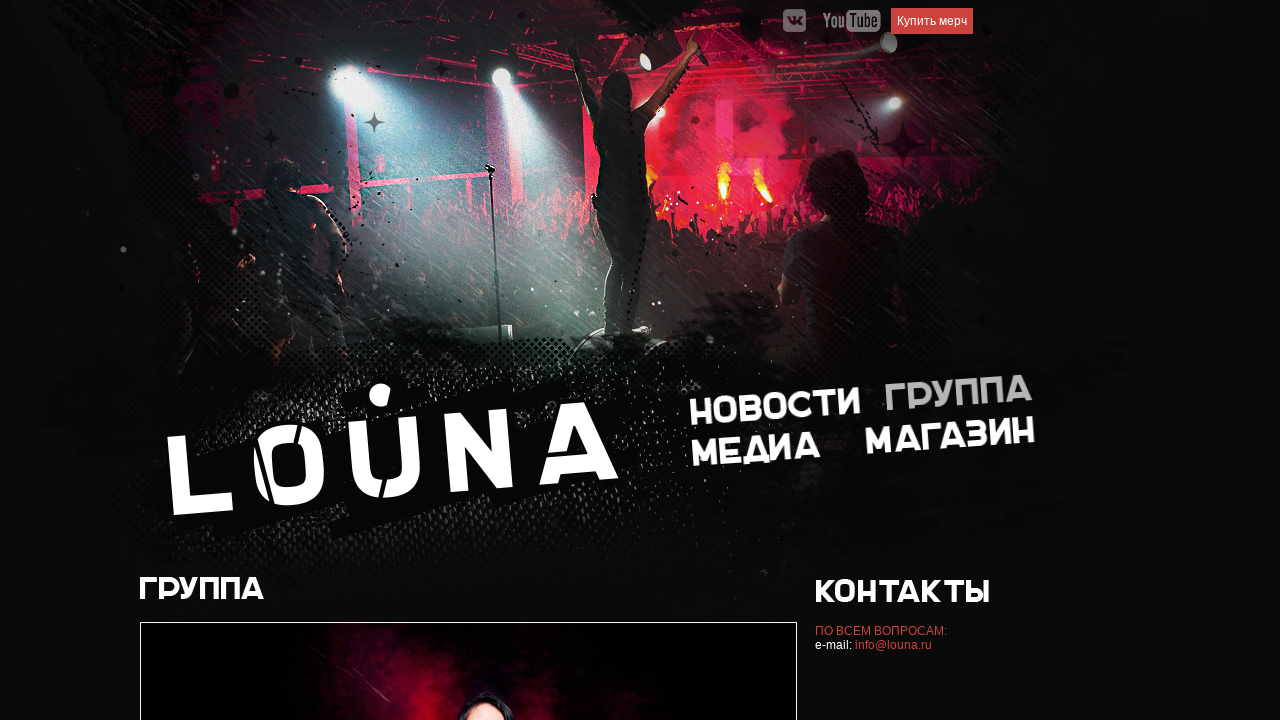